Tests clicking and checking the first checkbox from a list of checkboxes on the page.

Starting URL: https://the-internet.herokuapp.com/checkboxes

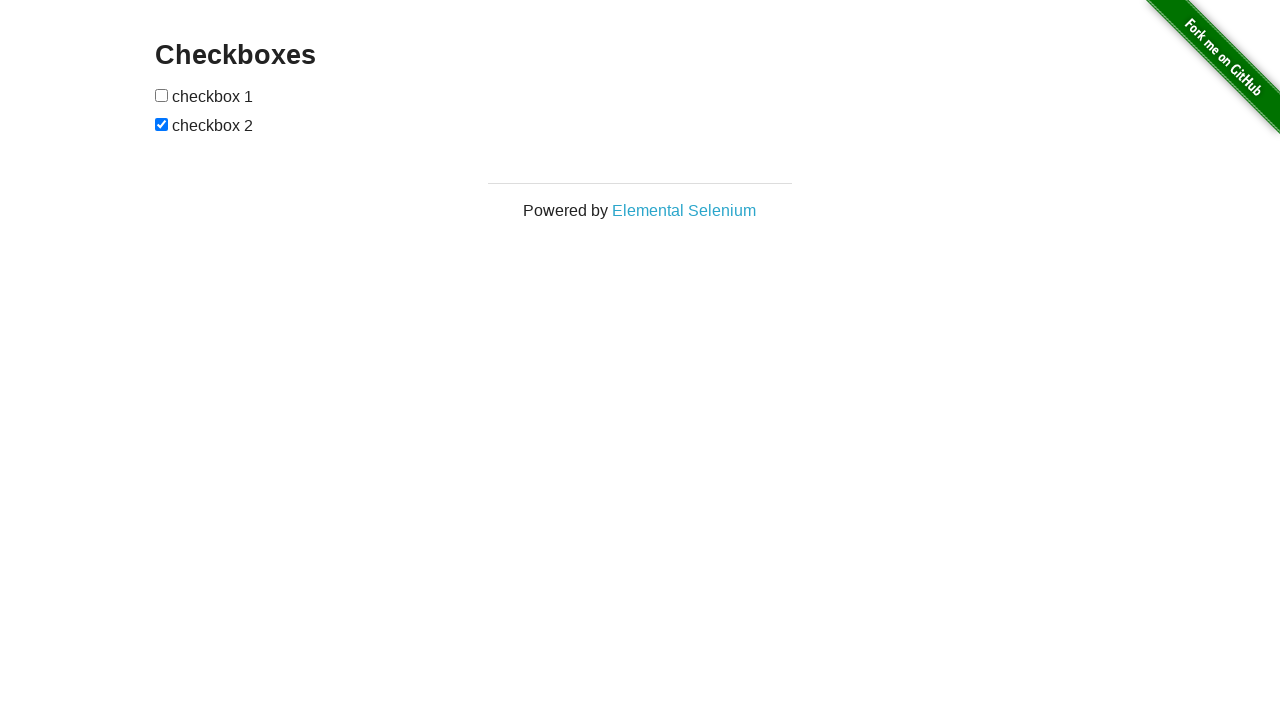

Located the first checkbox from the list
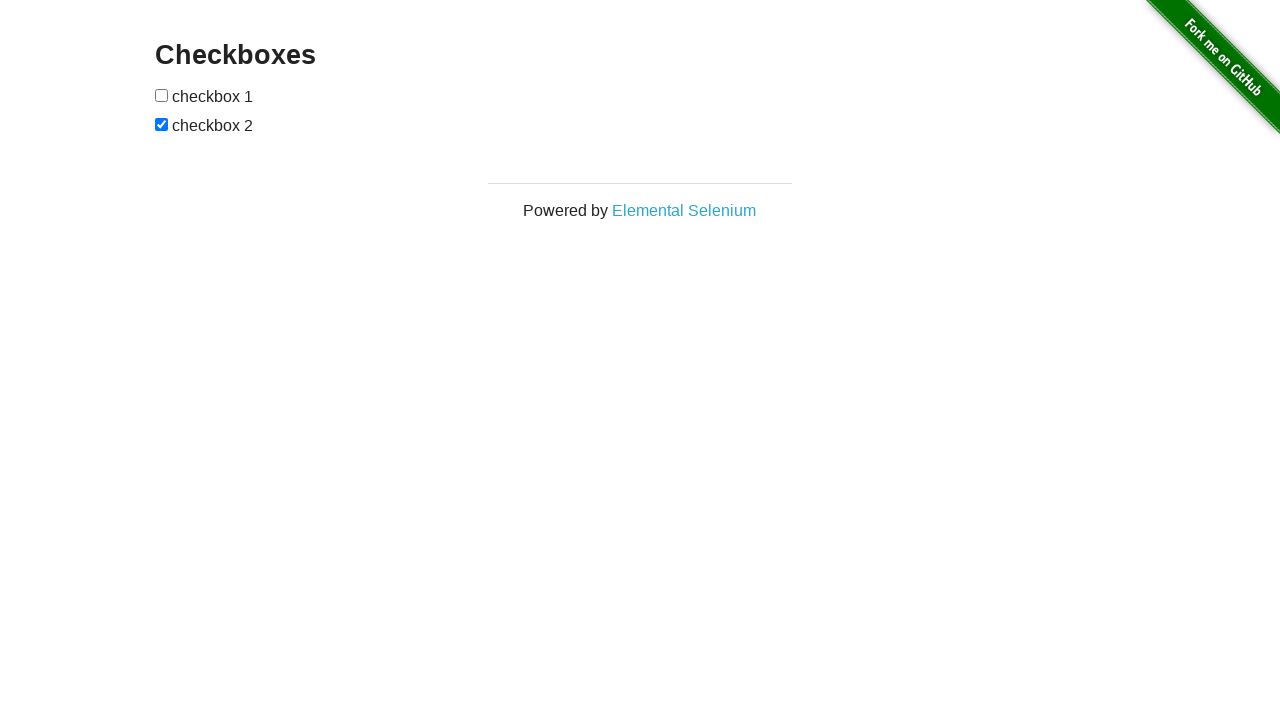

Clicked and checked the first checkbox at (162, 95) on internal:role=checkbox >> nth=0
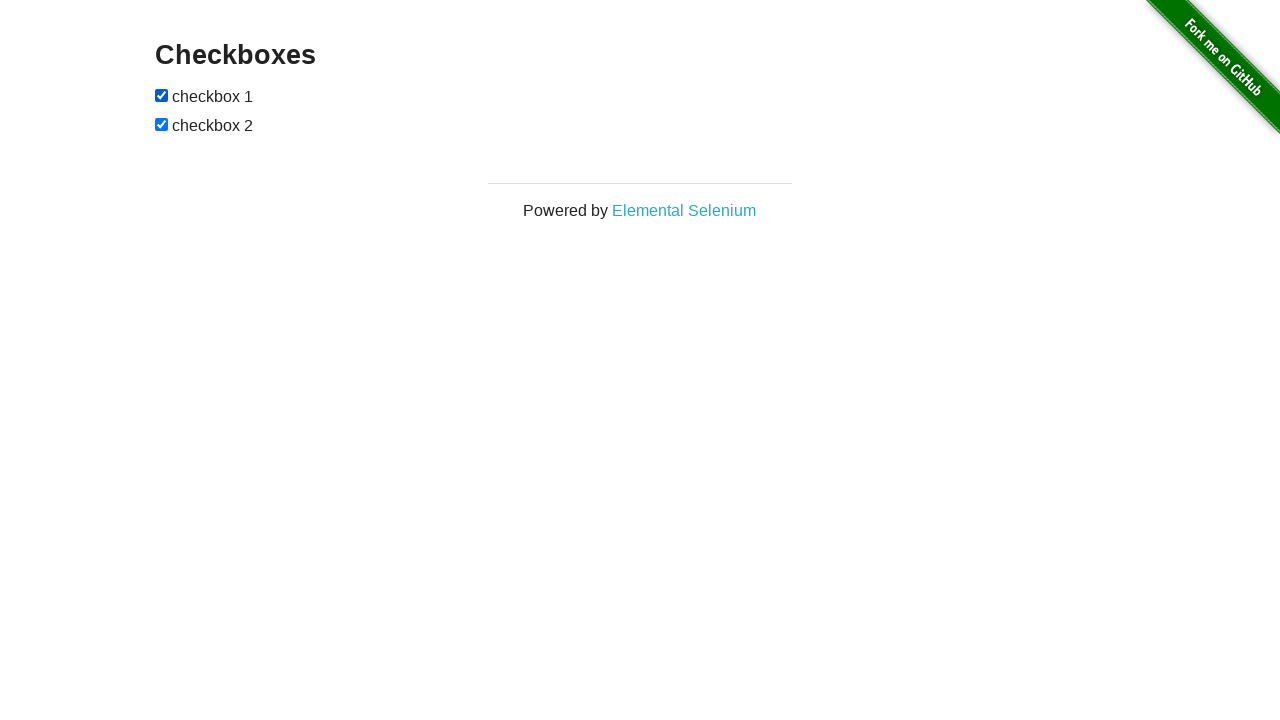

Verified that the first checkbox is now checked
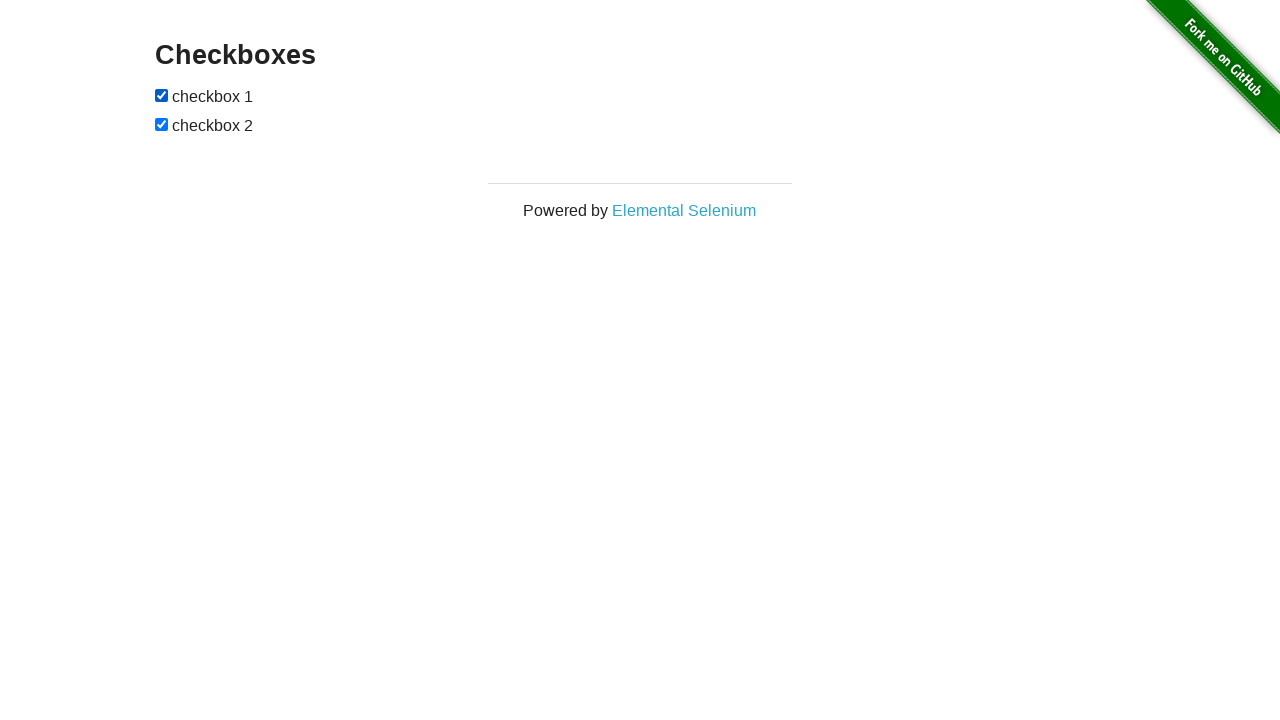

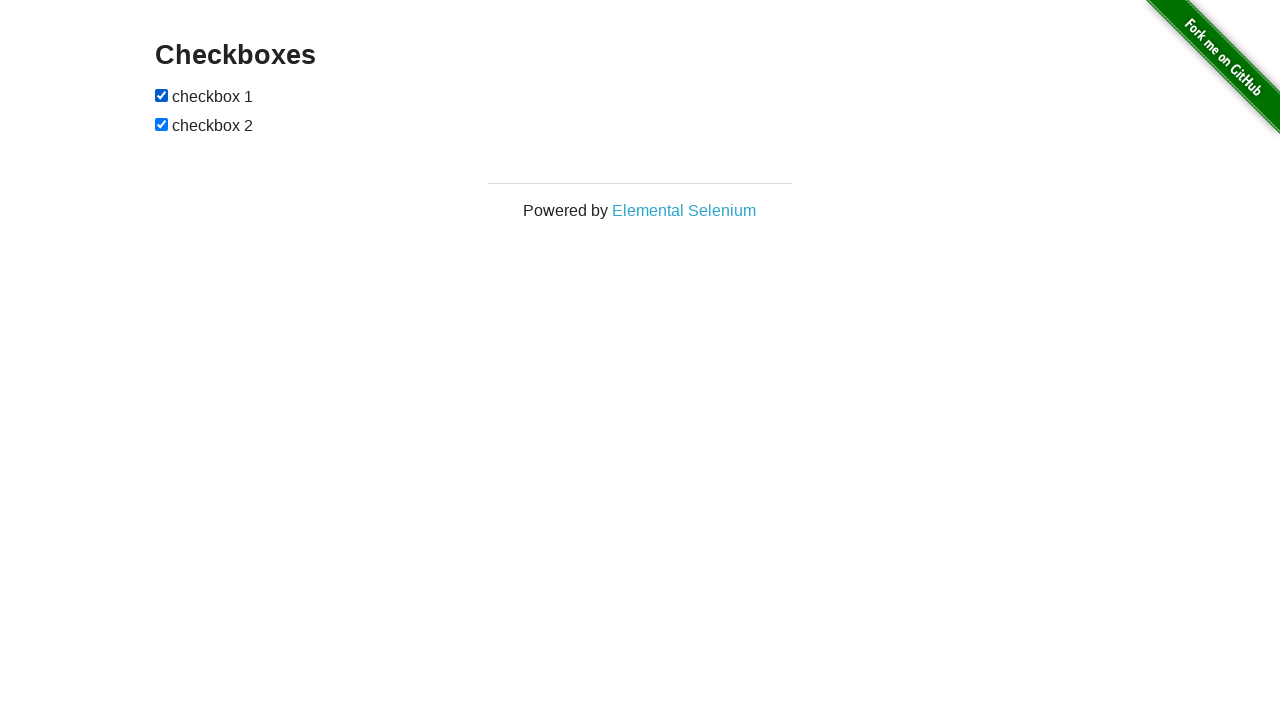